Tests registration form validation with password less than 6 characters, verifying password length error

Starting URL: https://alada.vn/tai-khoan/dang-ky.html

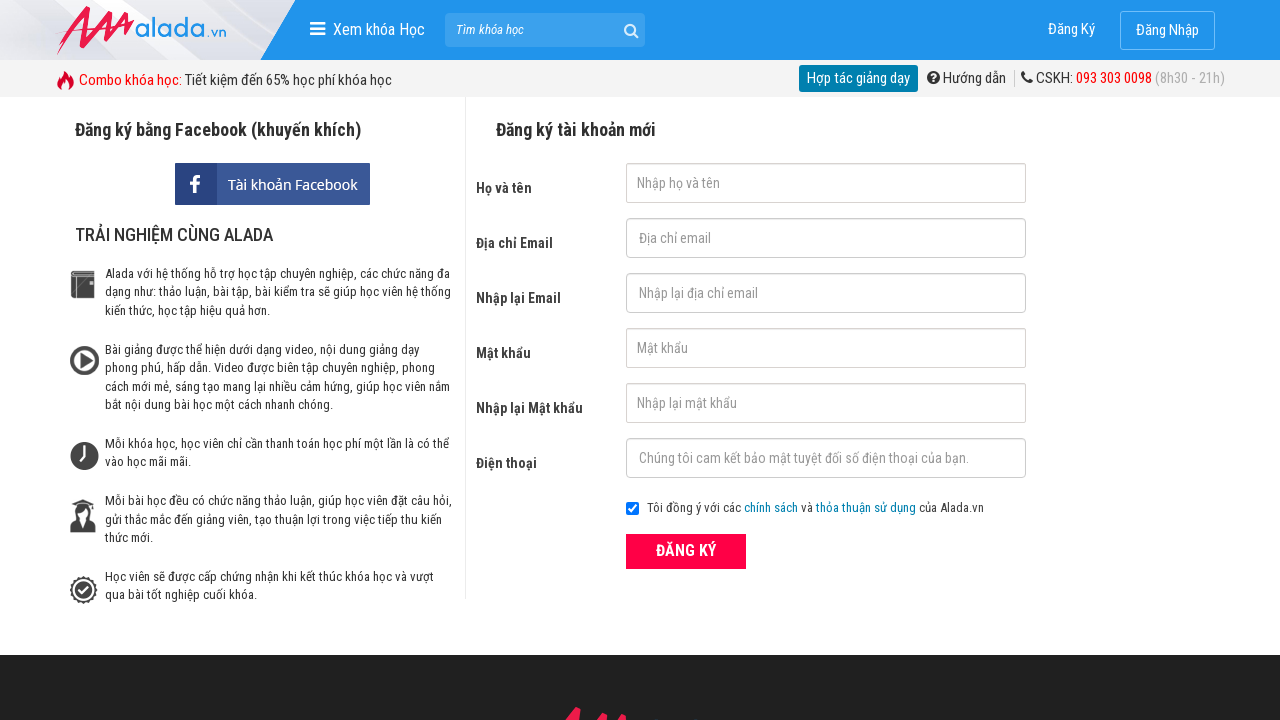

Filled first name field with 'John Kenedy' on #txtFirstname
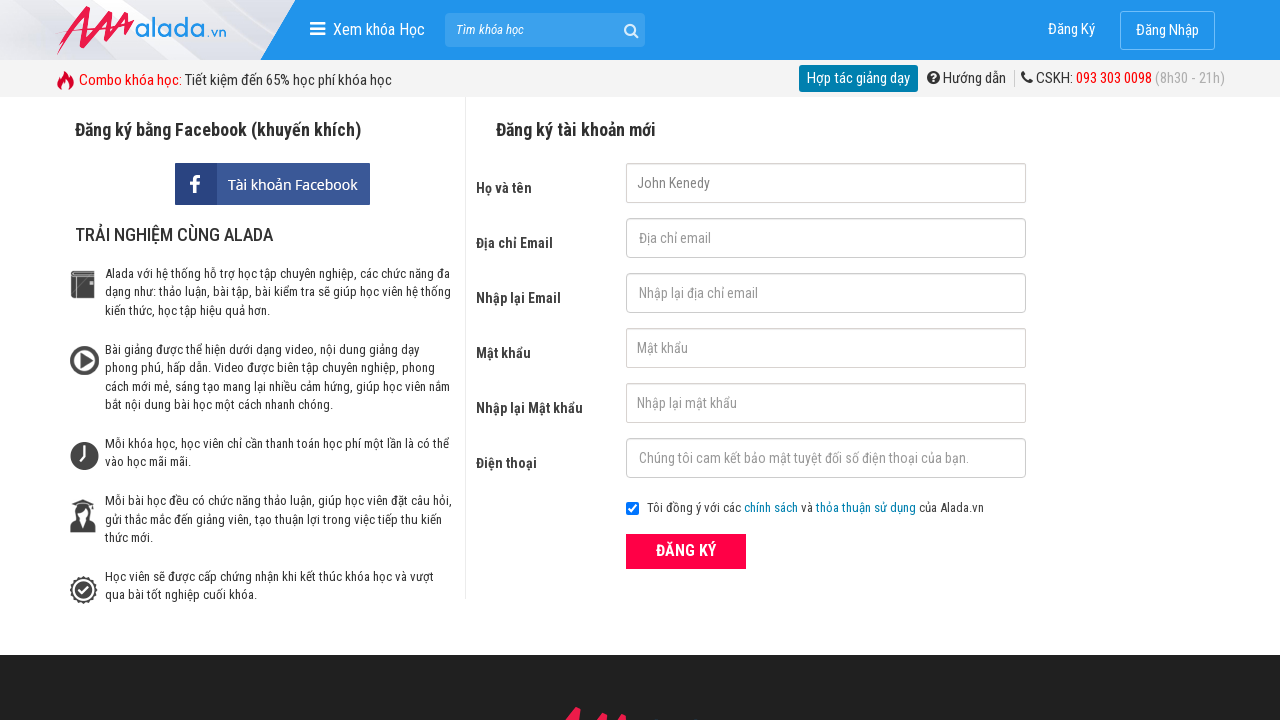

Filled email field with 'johnkenedy@gmail.net' on #txtEmail
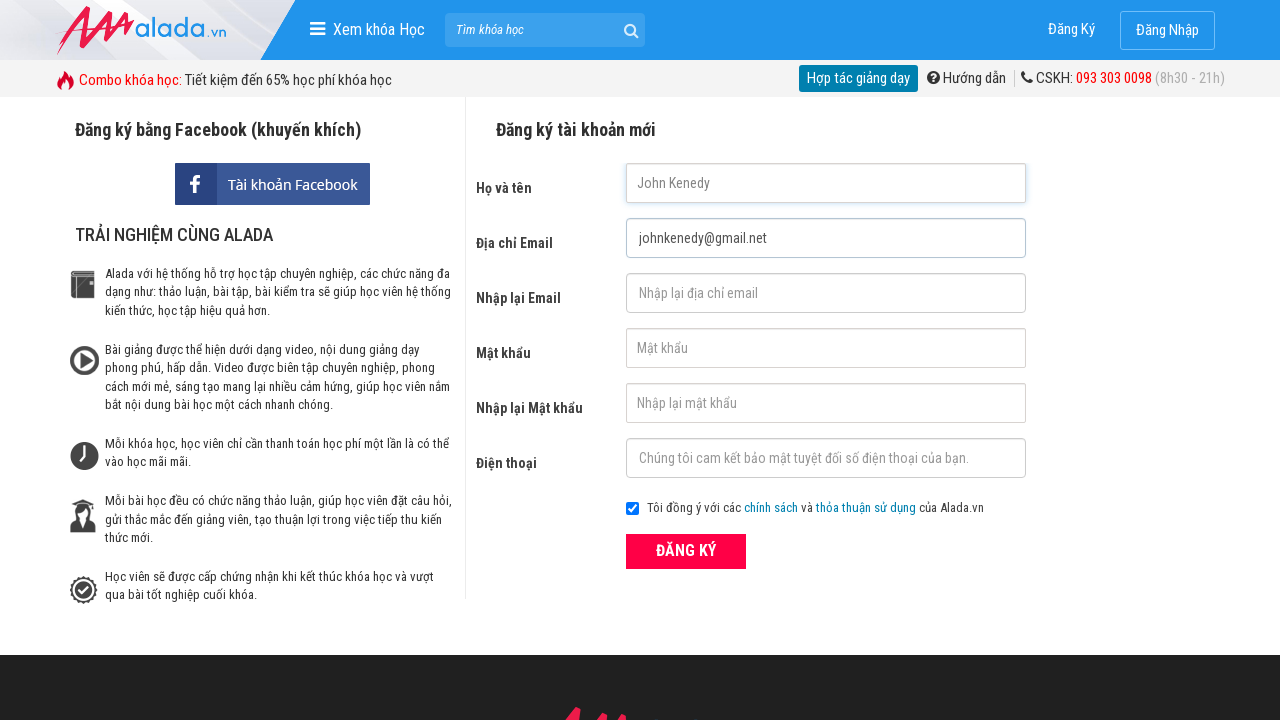

Filled confirm email field with 'johnkenedy@gmail.net' on #txtCEmail
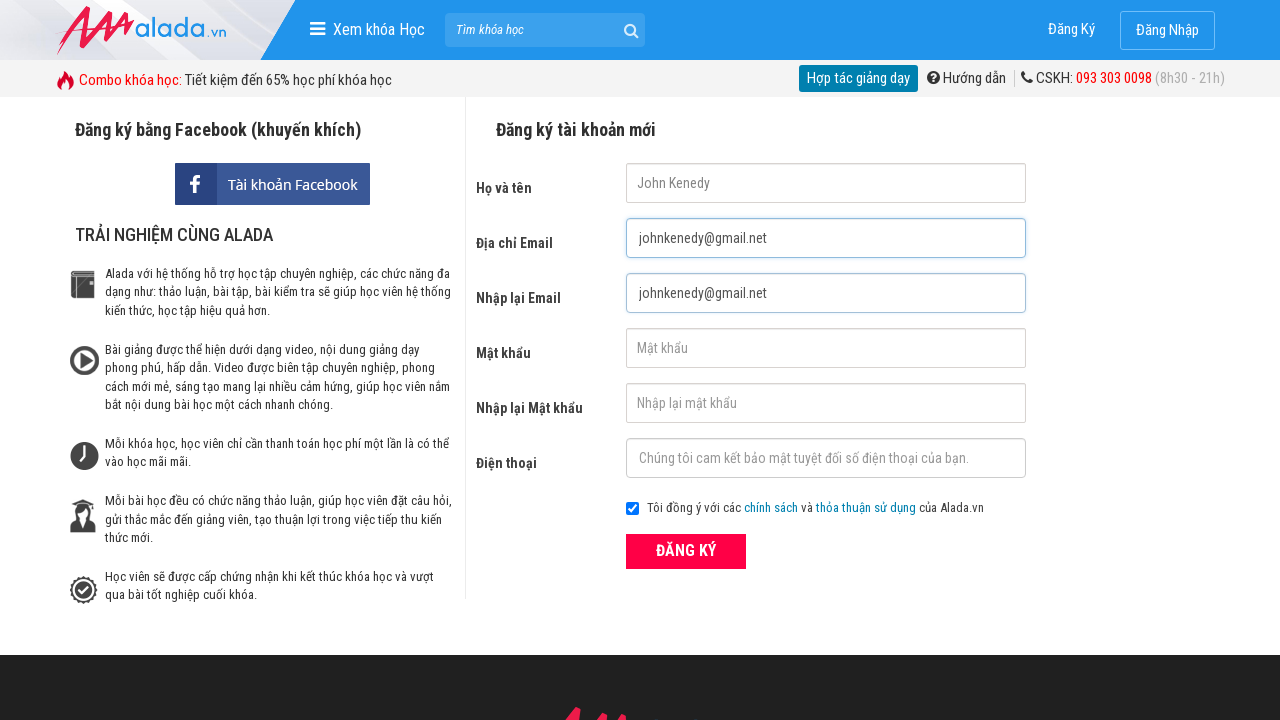

Filled password field with '1234' (less than 6 characters) on #txtPassword
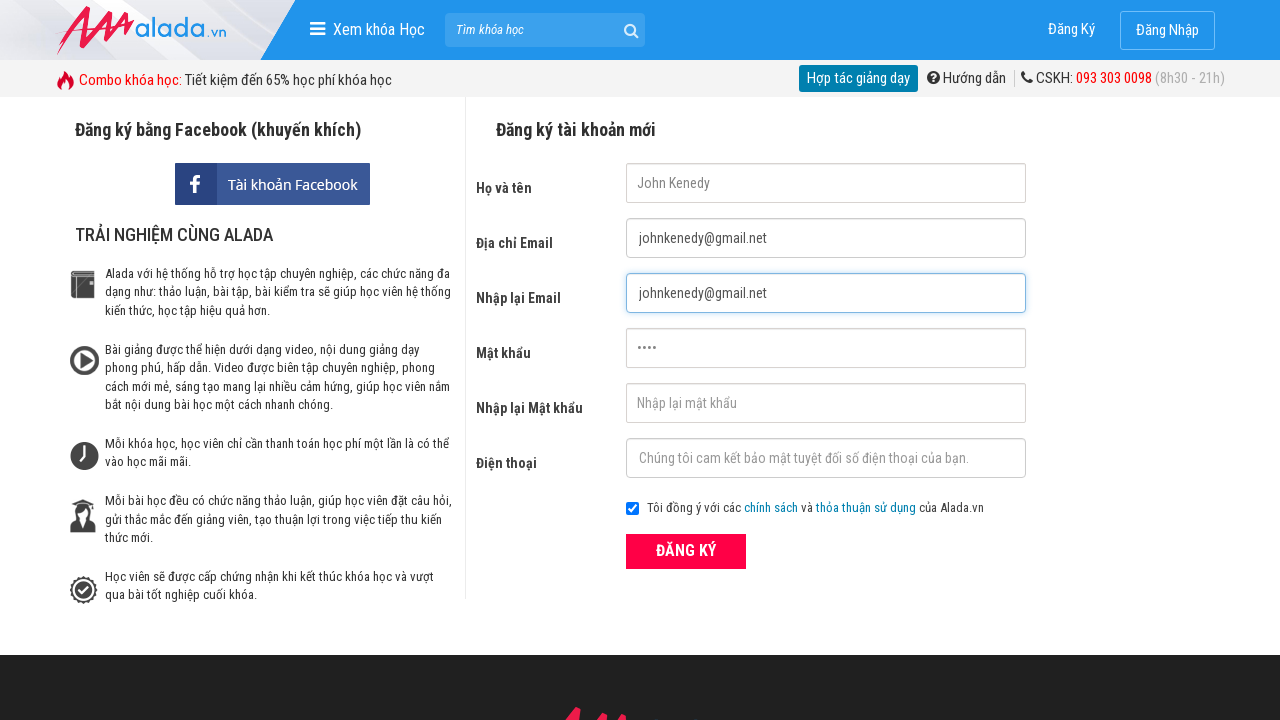

Filled confirm password field with '1234' on #txtCPassword
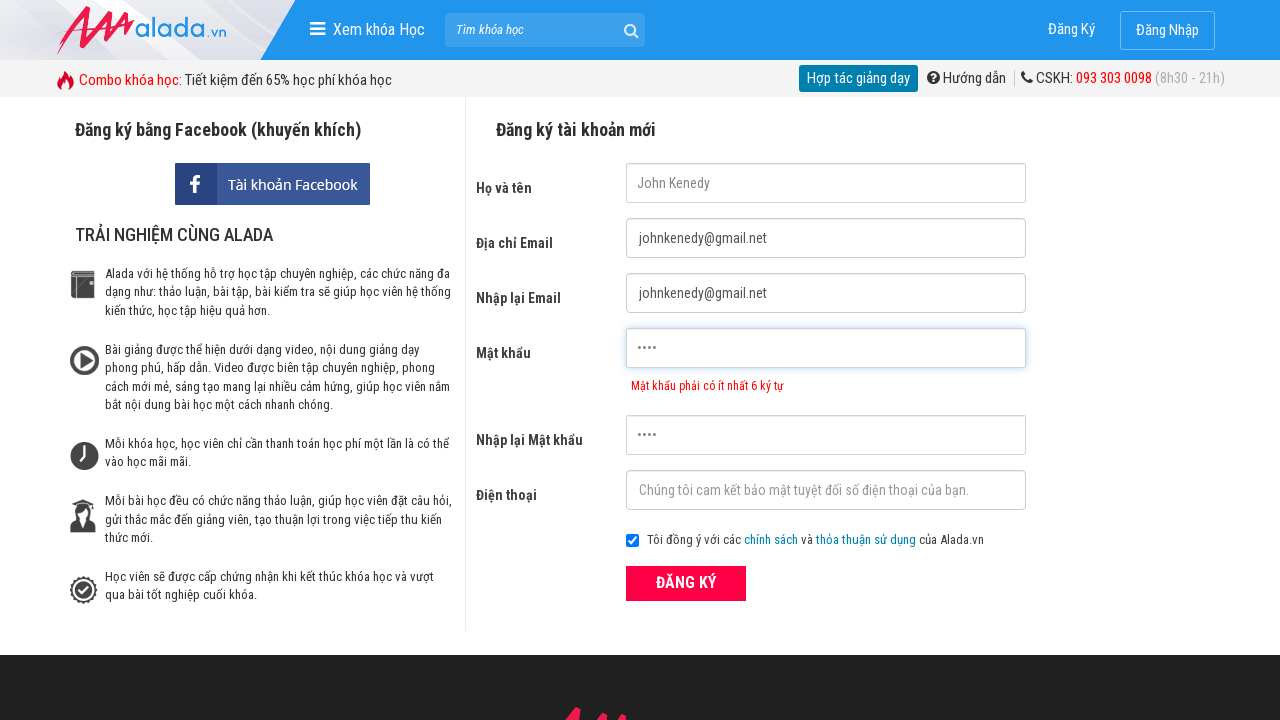

Filled phone number field with '0987654321' on #txtPhone
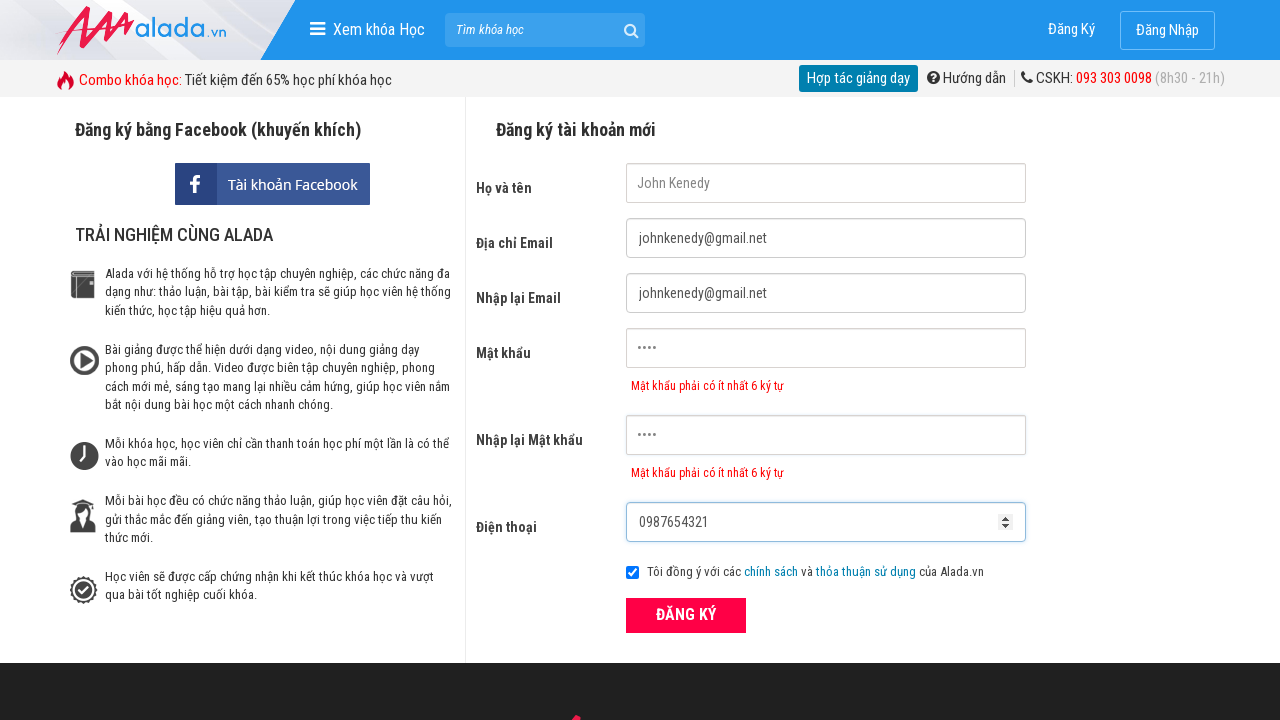

Clicked ĐĂNG KÝ (register) button at (686, 615) on xpath=//form[@id='frmLogin']//button[text()='ĐĂNG KÝ']
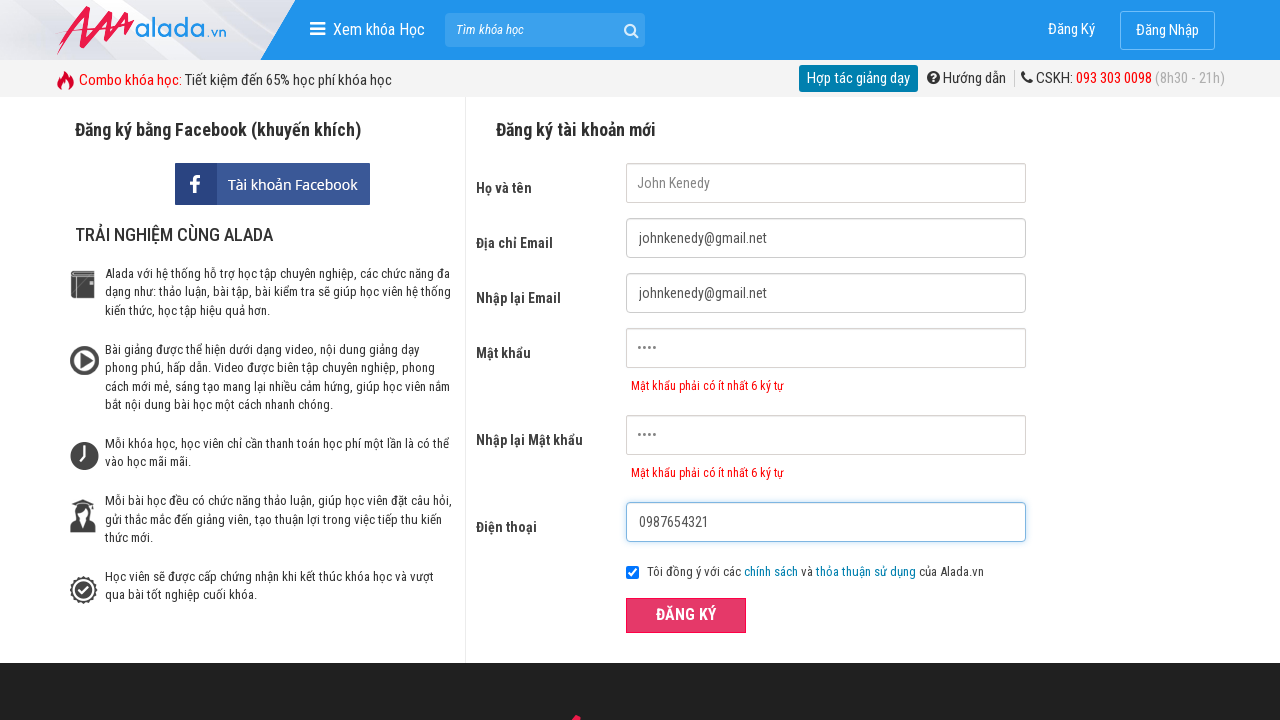

Password error message appeared for password field
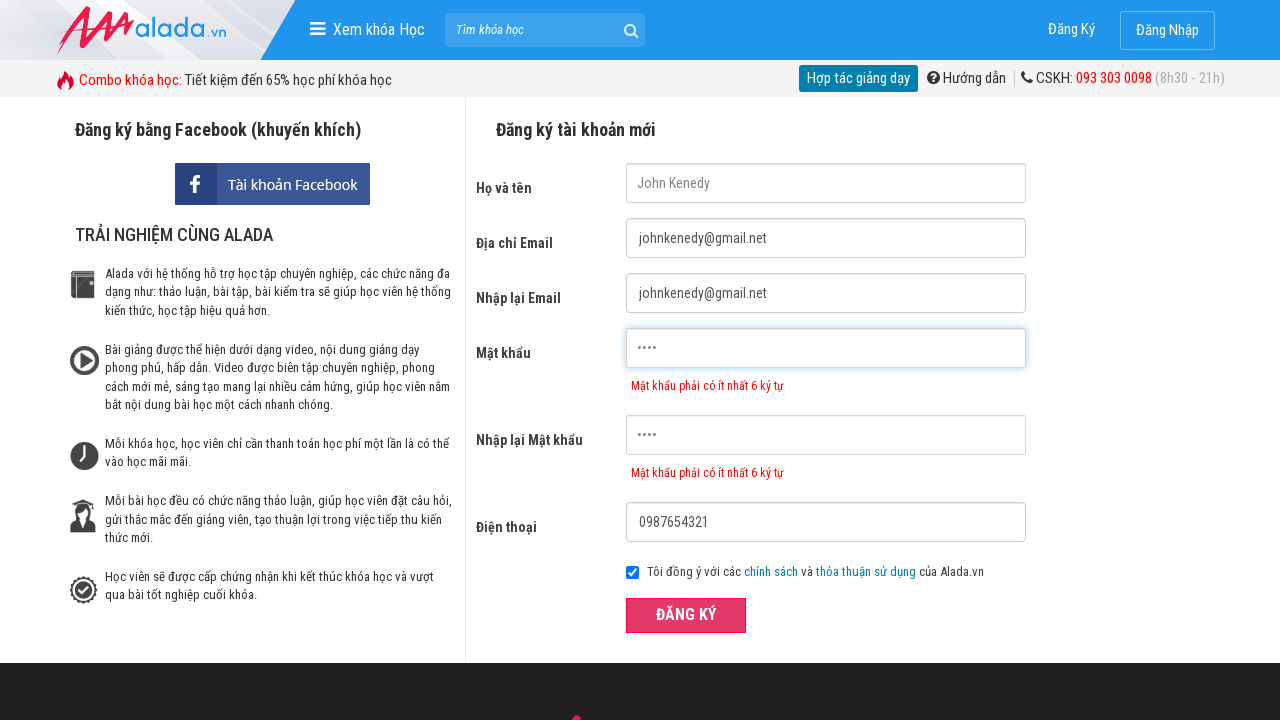

Password error message appeared for confirm password field
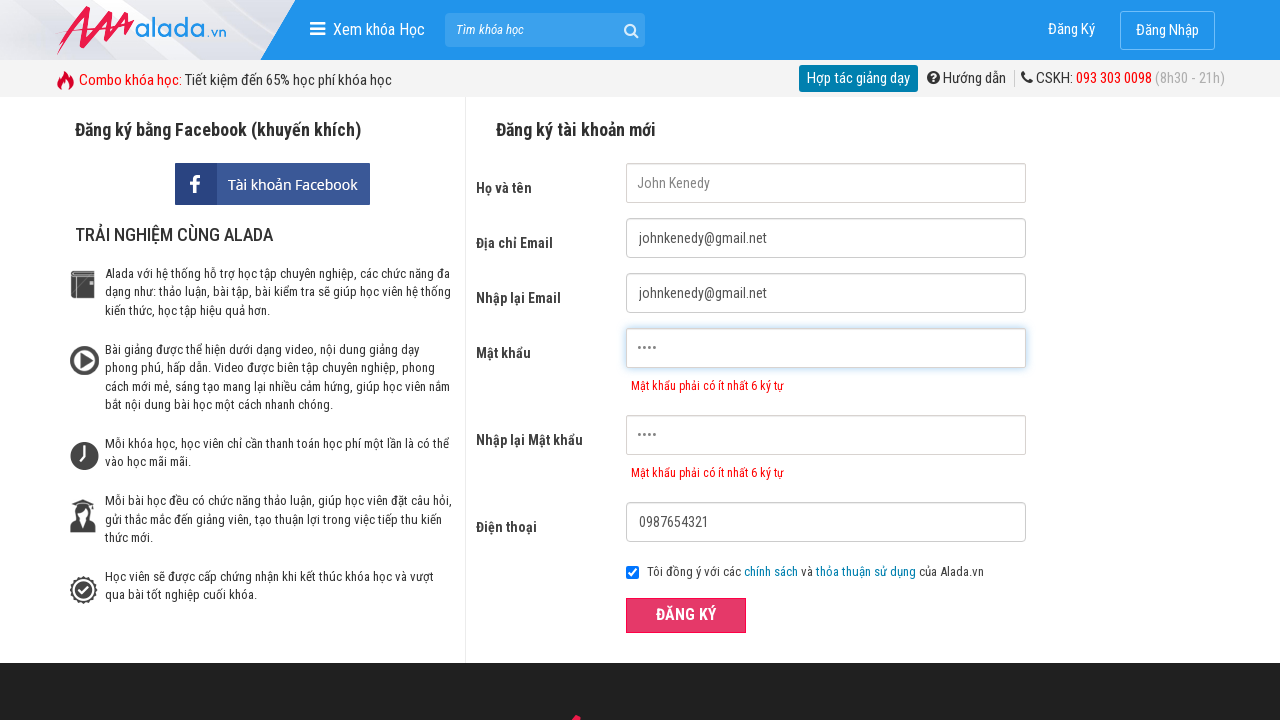

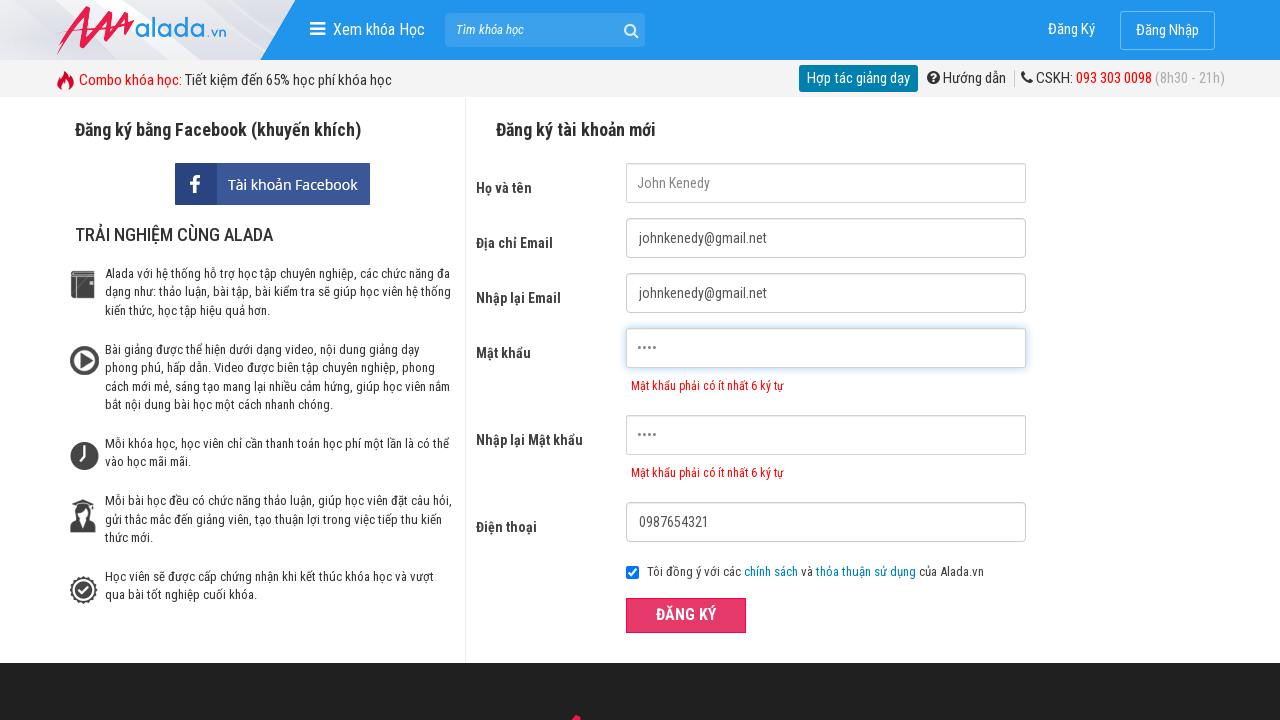